Tests navigation elements on the Product Search page by verifying that the logo, active link, and menu items display correct text

Starting URL: https://leitnerveronika.github.io/web-ws23-vue-project

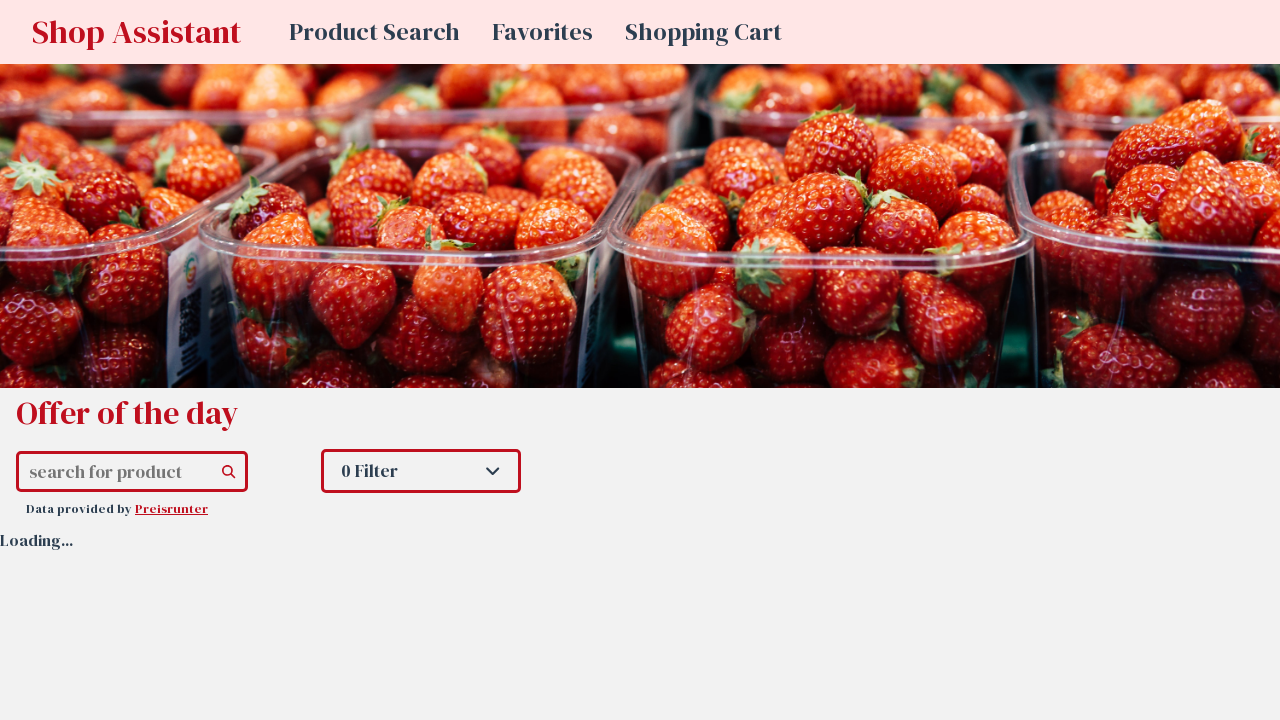

Clicked on Product Search link to navigate at (374, 32) on a:has-text("Product Search")
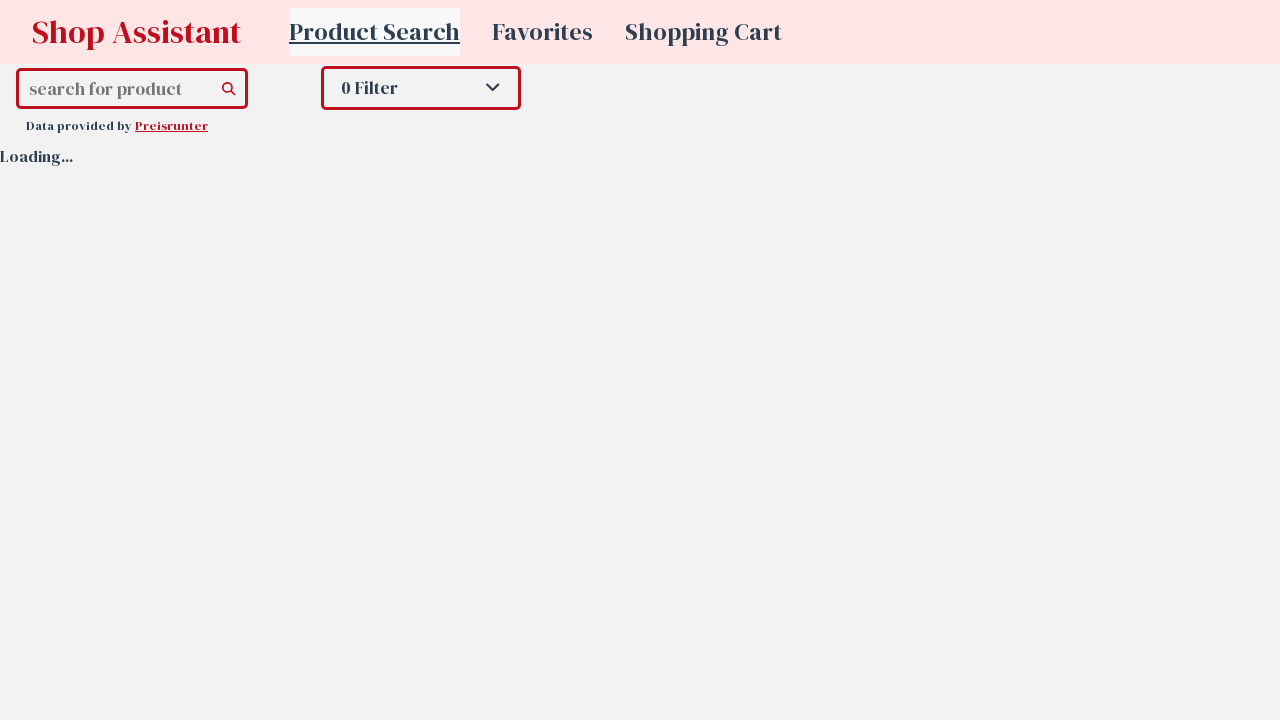

Navigation to Product Search page completed
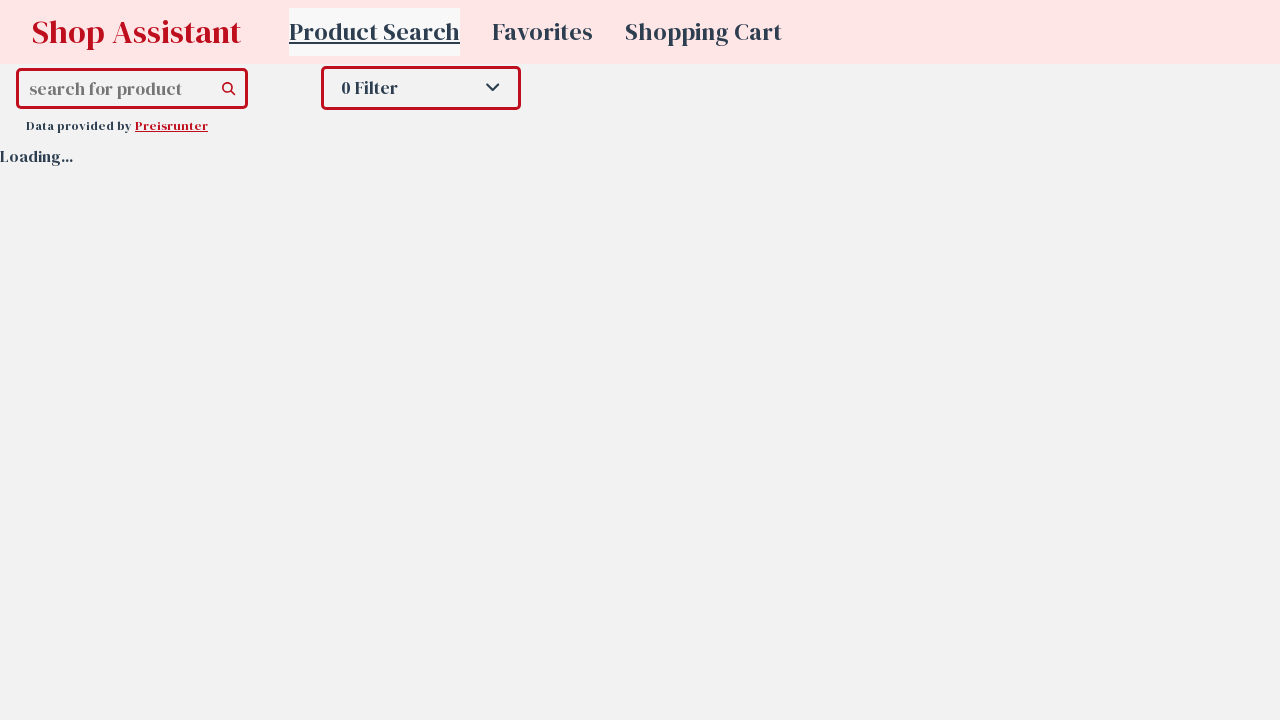

Logo link element is present on page
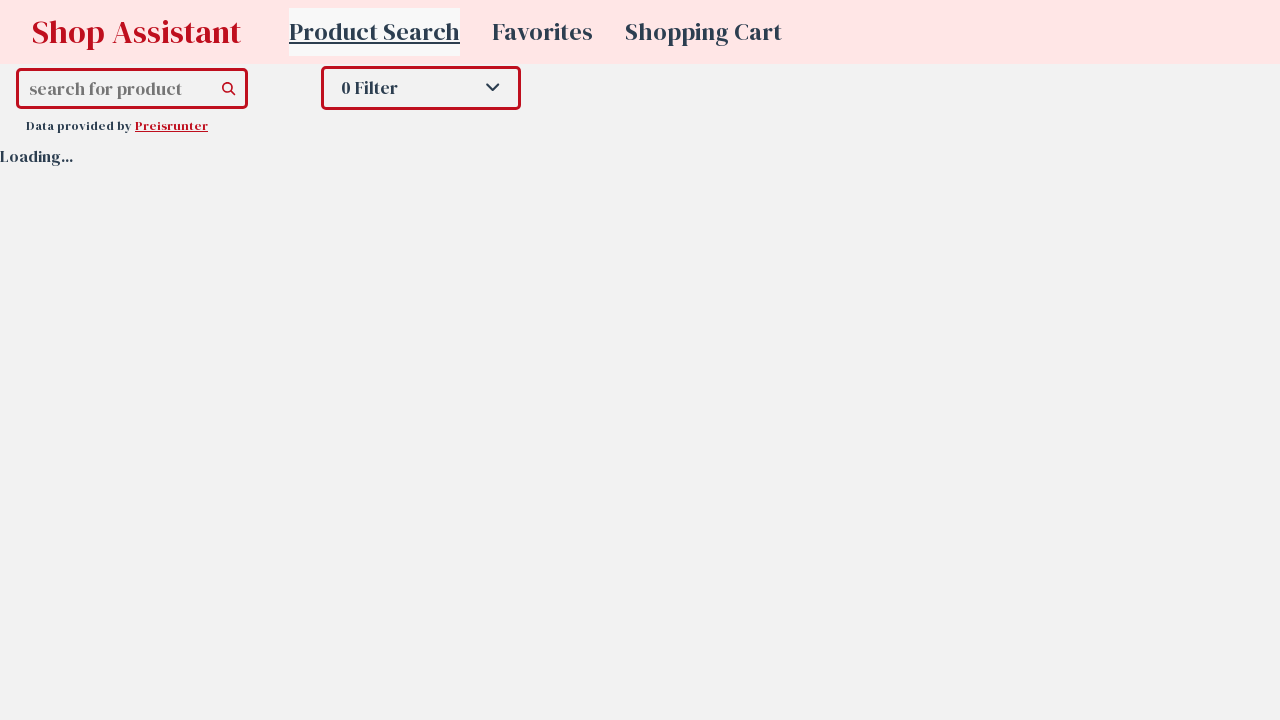

Active navigation link element is present on page
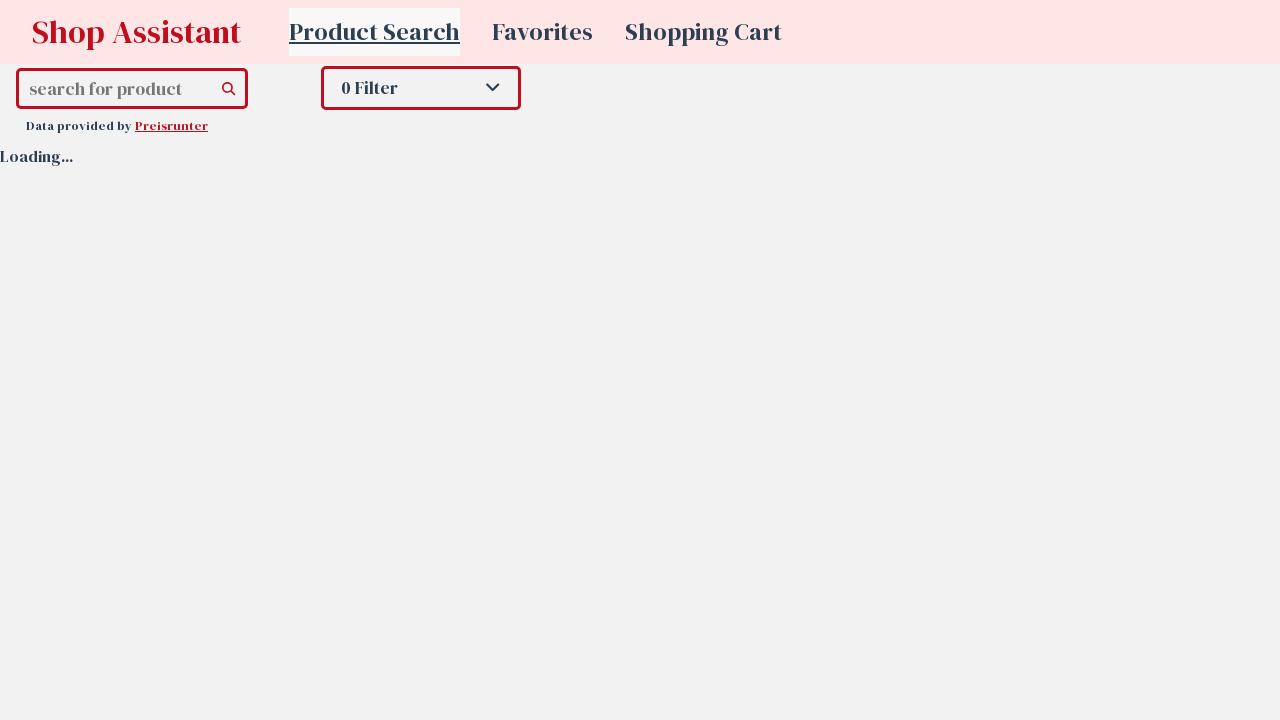

Second menu item element is present on page
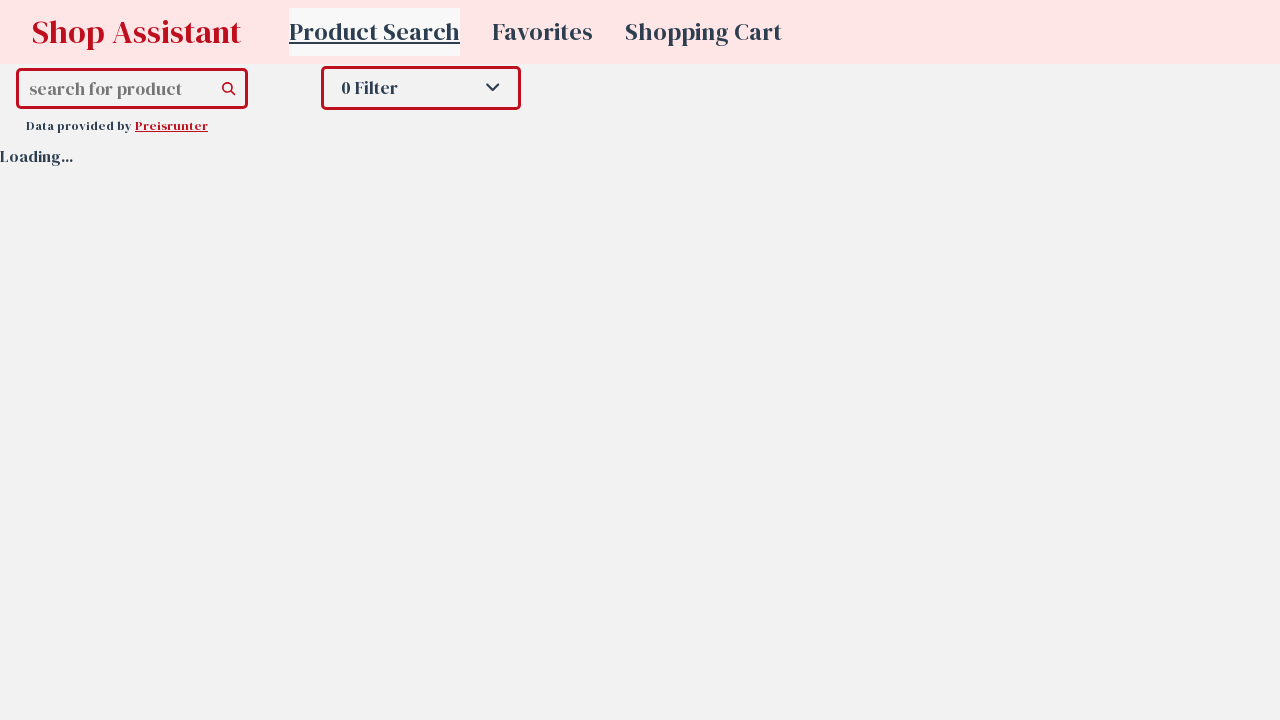

Third menu item element is present on page
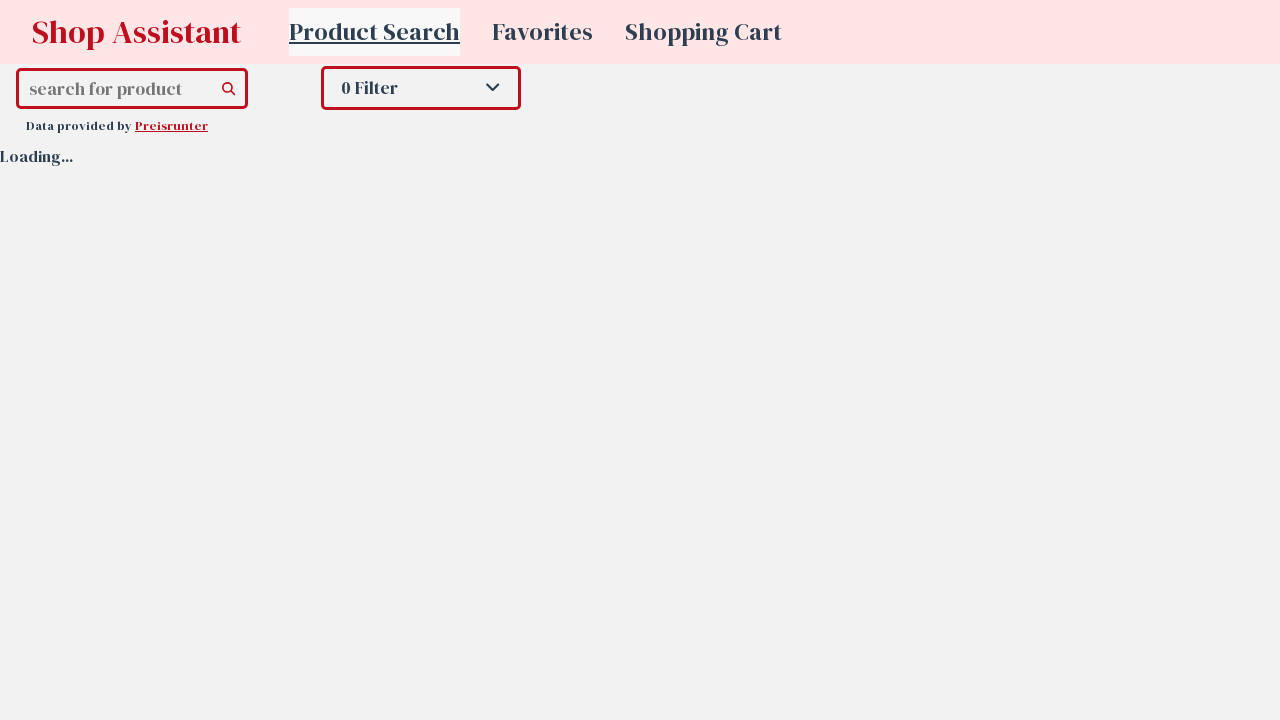

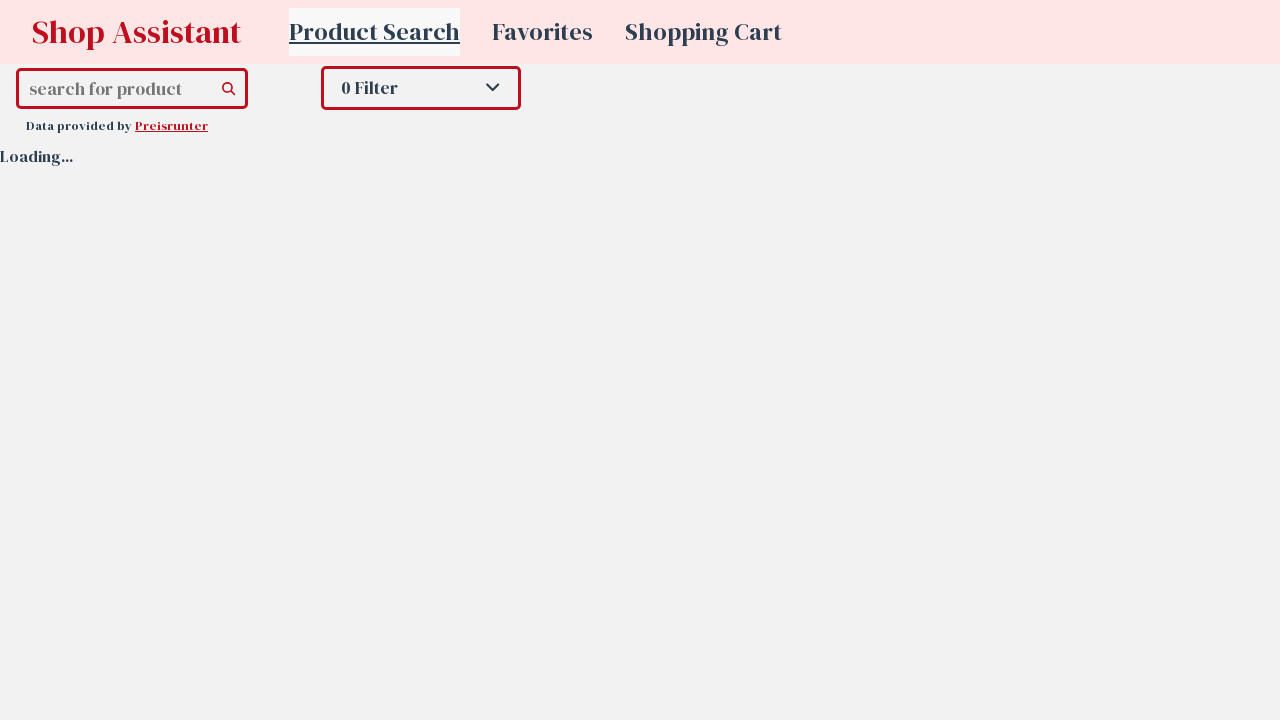